Tests a math quiz page by reading two numbers displayed on the page, calculating their sum, selecting the answer from a dropdown menu, and submitting the form.

Starting URL: http://suninjuly.github.io/selects1.html

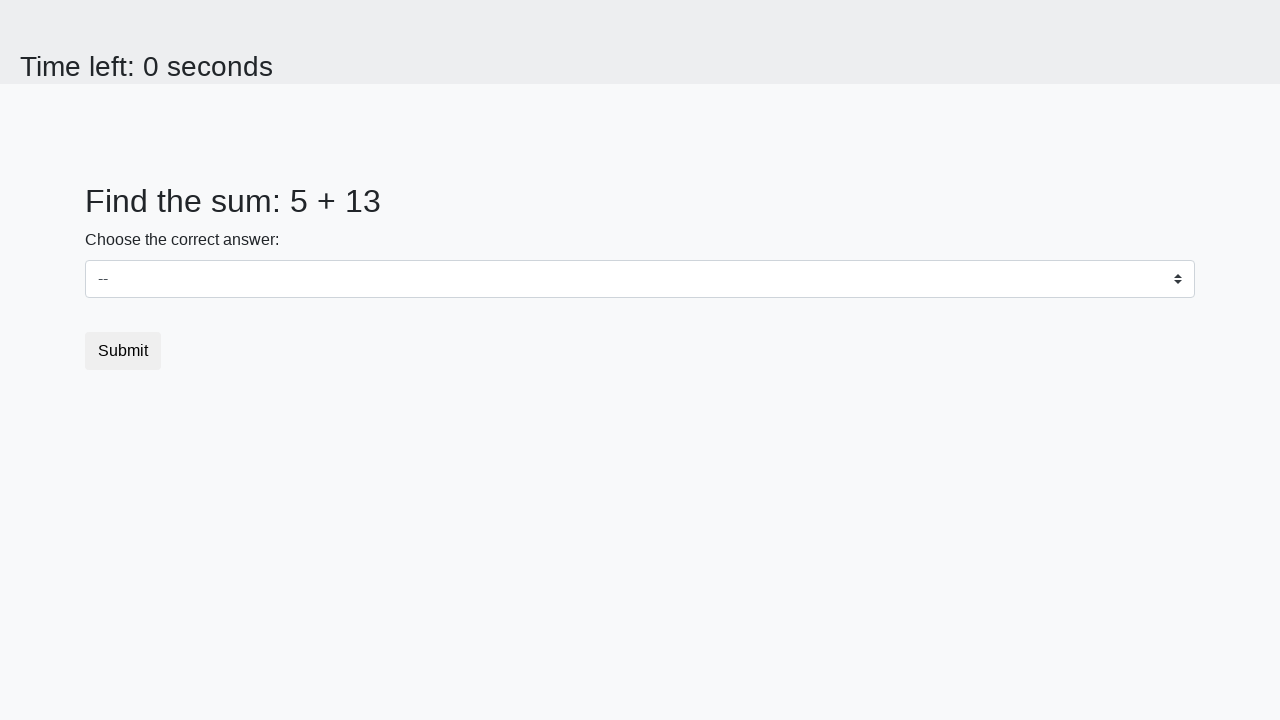

Retrieved first number from page element #num1
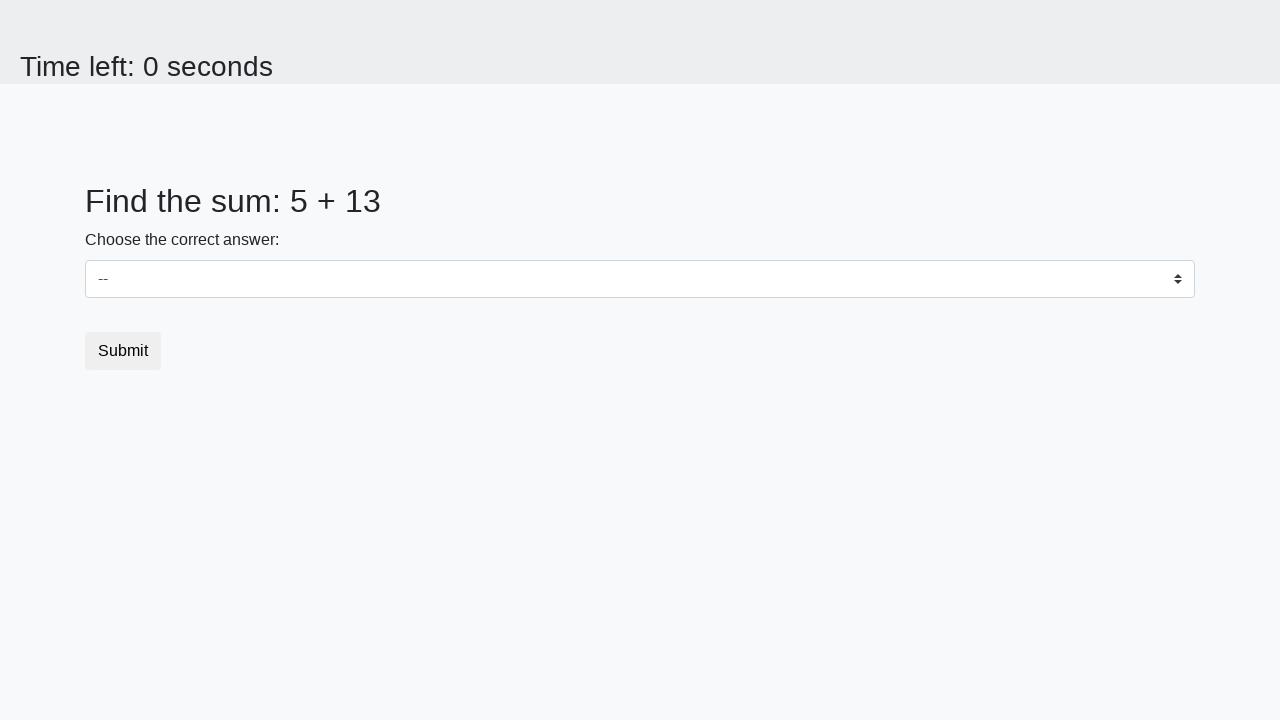

Retrieved second number from page element #num2
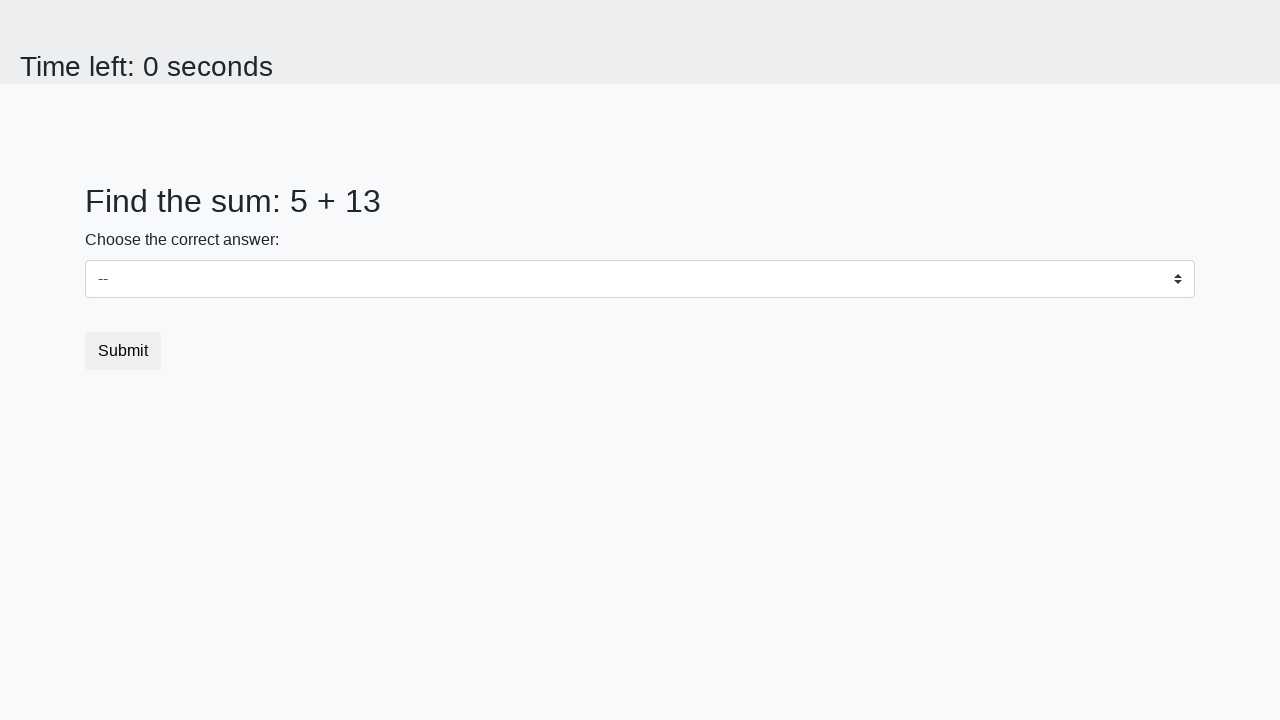

Calculated sum of 5 + 13 = 18
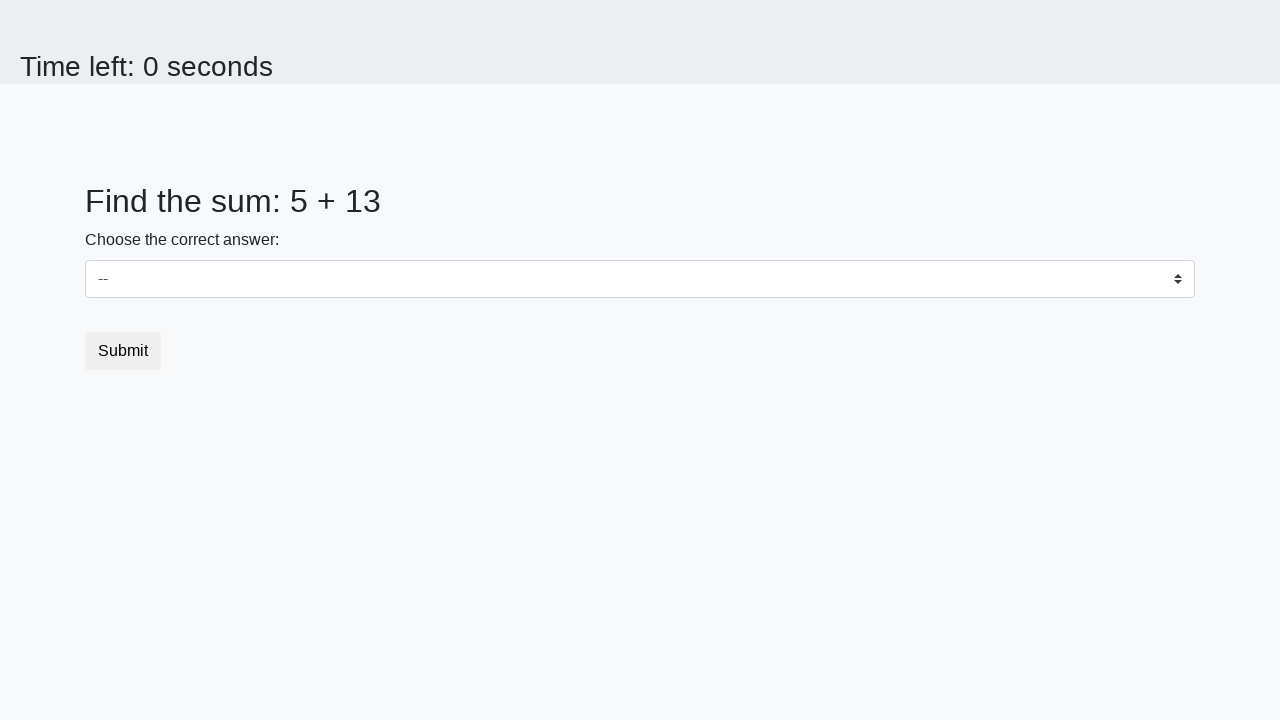

Selected answer 18 from dropdown menu on #dropdown
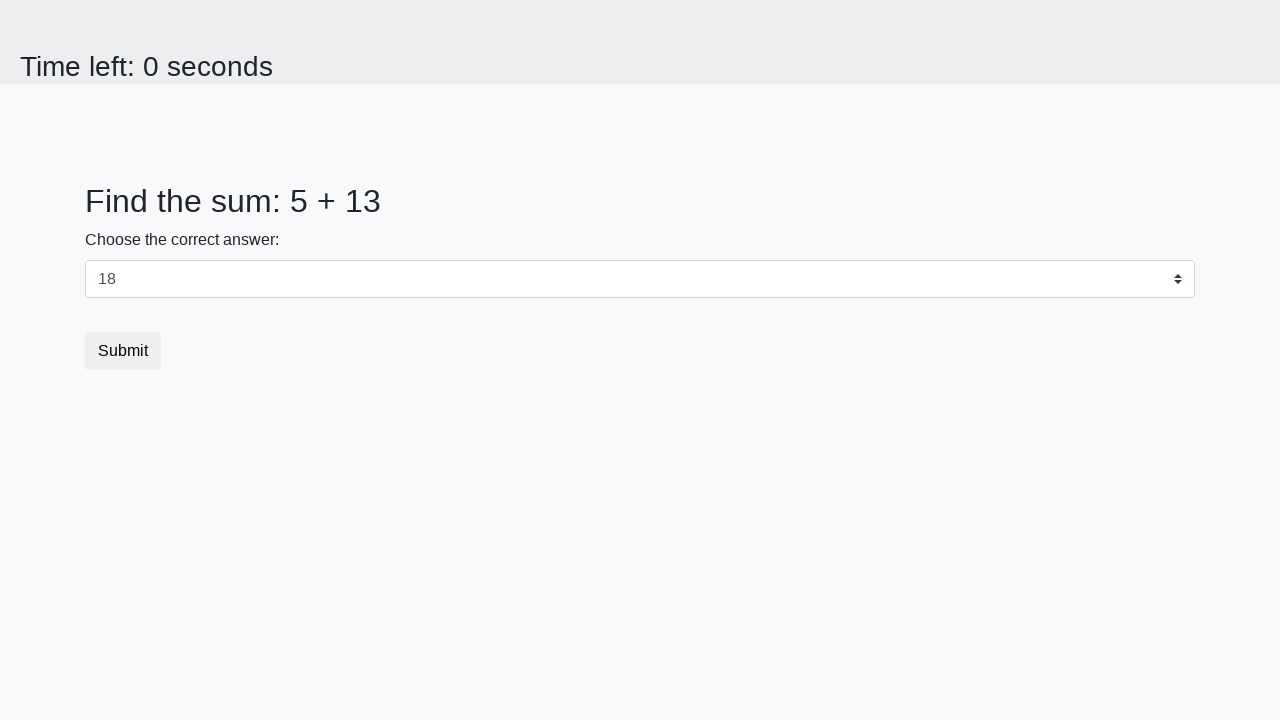

Clicked submit button to submit the quiz at (123, 351) on button.btn.btn-default
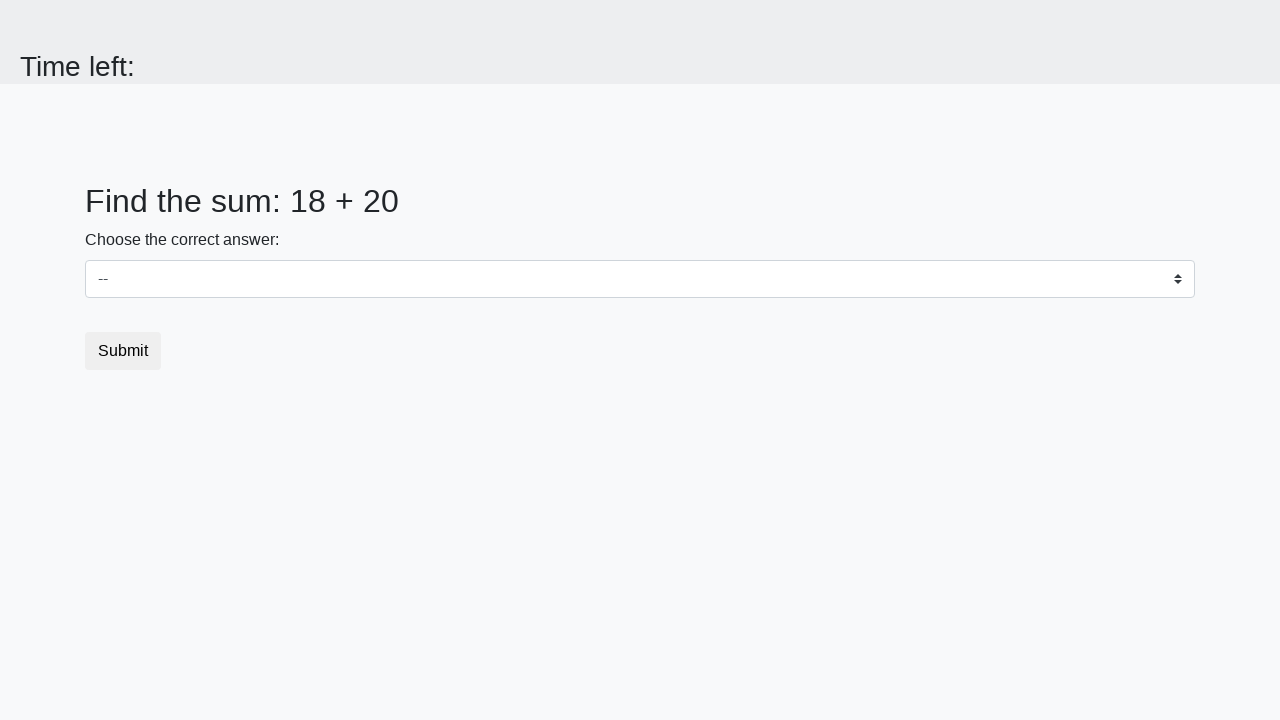

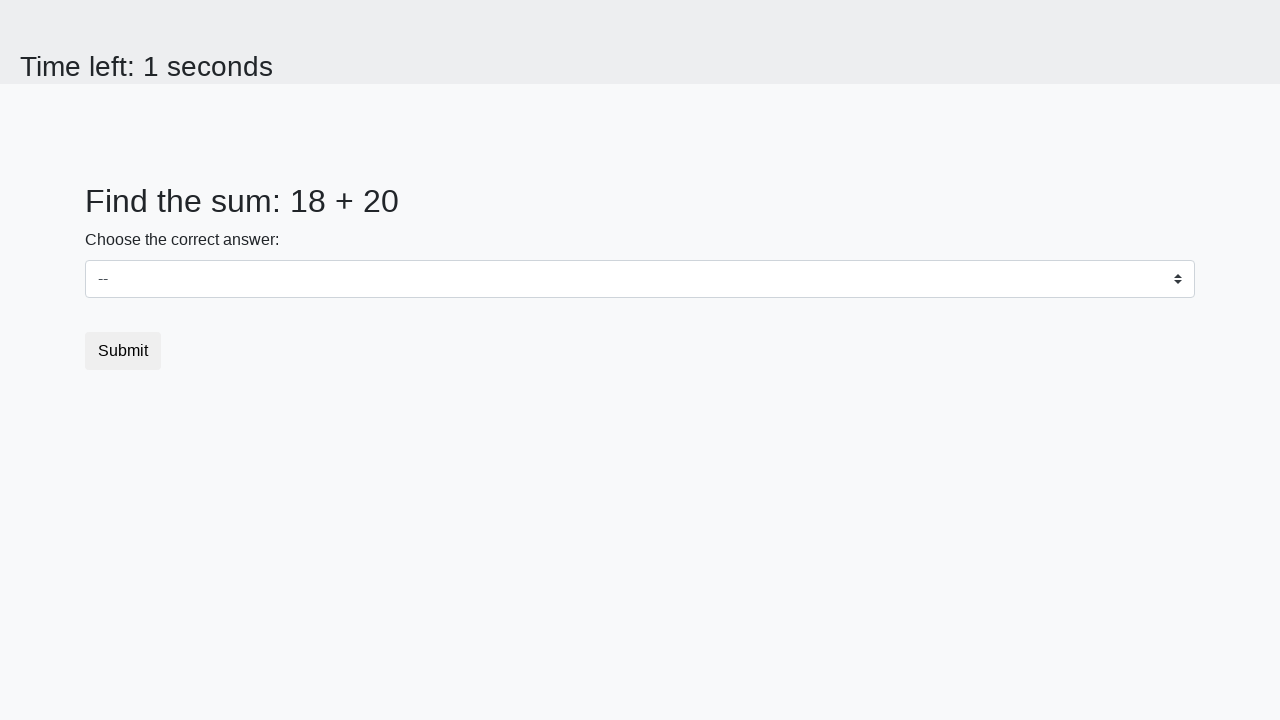